Tests that pressing the arrow up key on a number input field increments the value to 1

Starting URL: http://the-internet.herokuapp.com

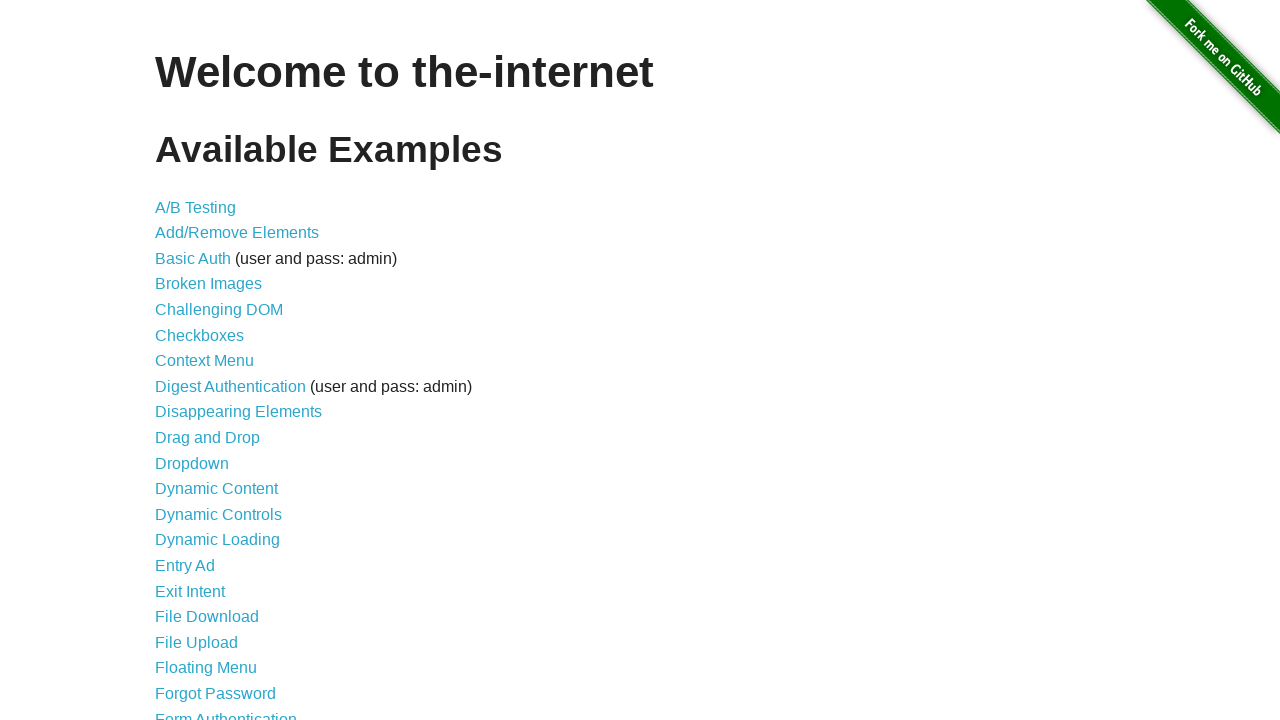

Navigated to the-internet.herokuapp.com
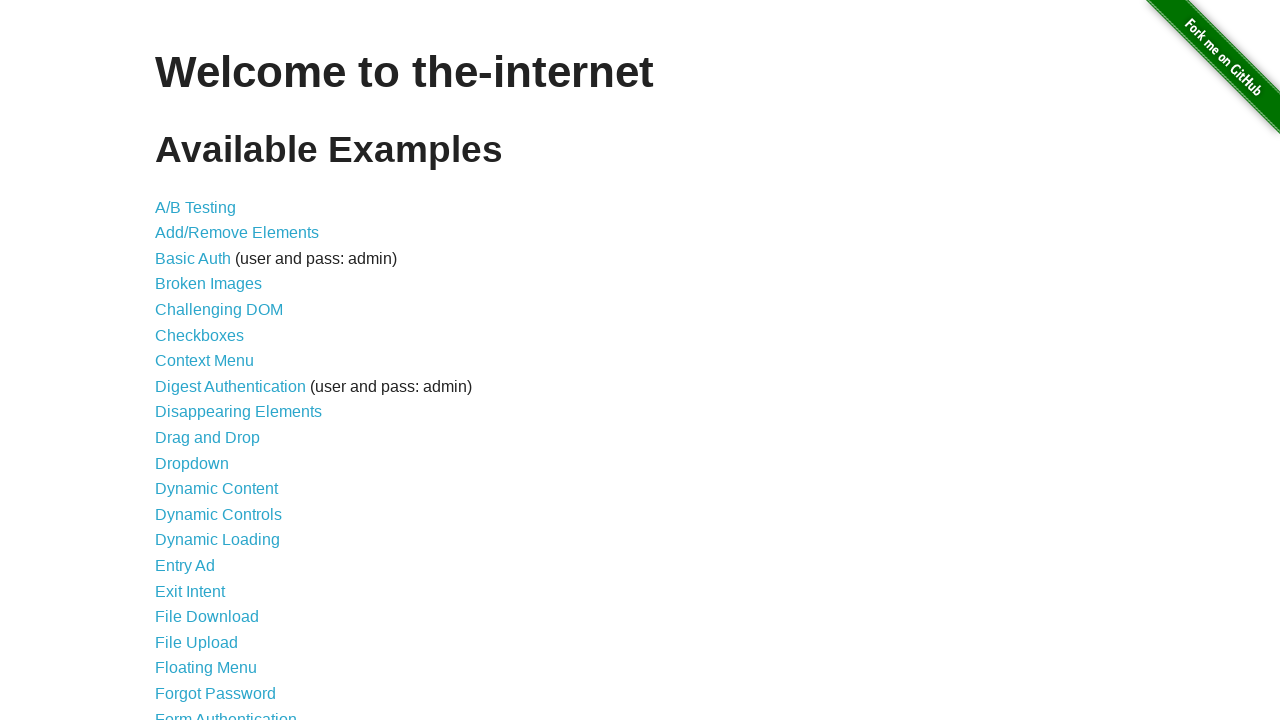

Clicked on 'Inputs' link to navigate to the inputs page at (176, 361) on a:has-text('Inputs')
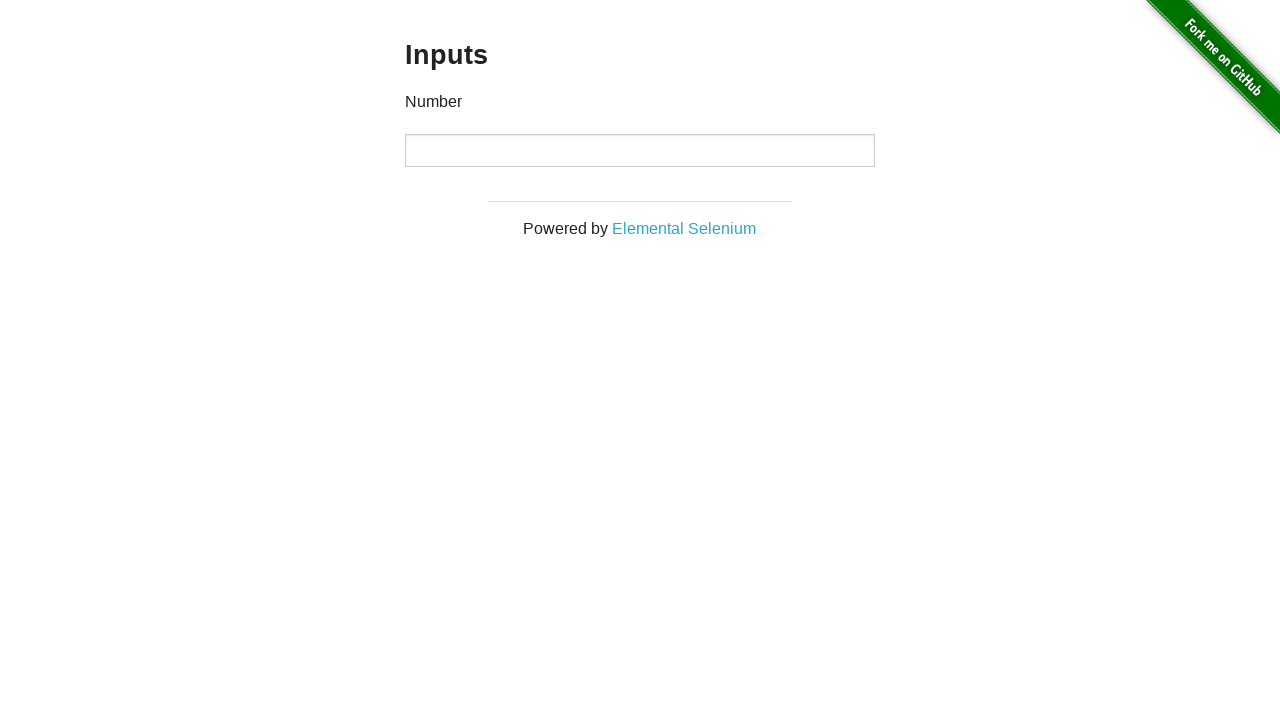

Number input field is now visible
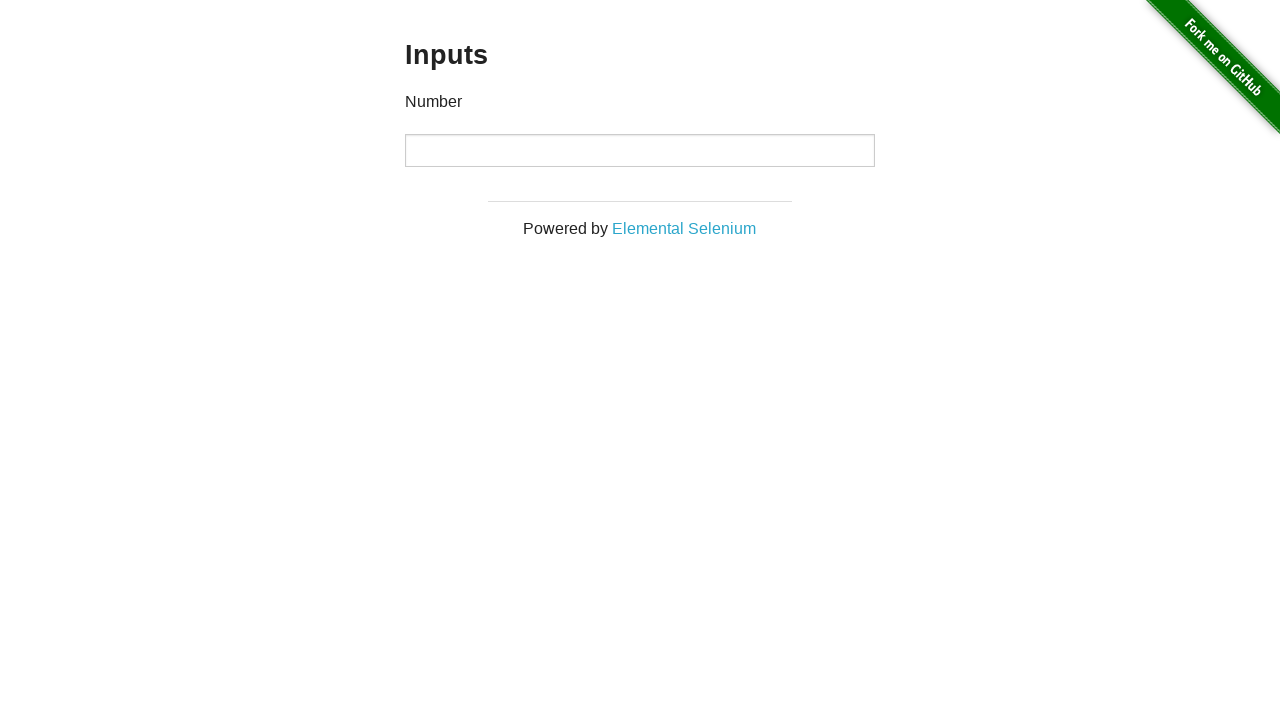

Clicked on the number input field to focus it at (640, 150) on input[type='number']
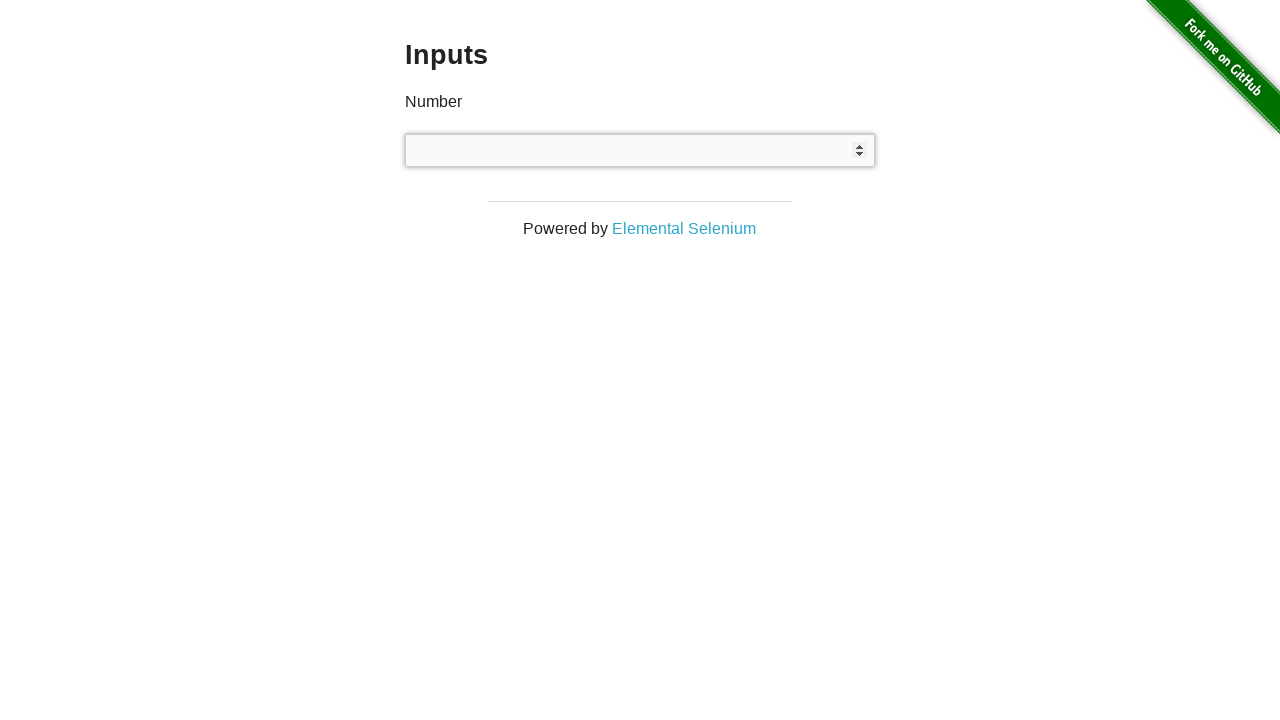

Pressed arrow up key on the number input field on input[type='number']
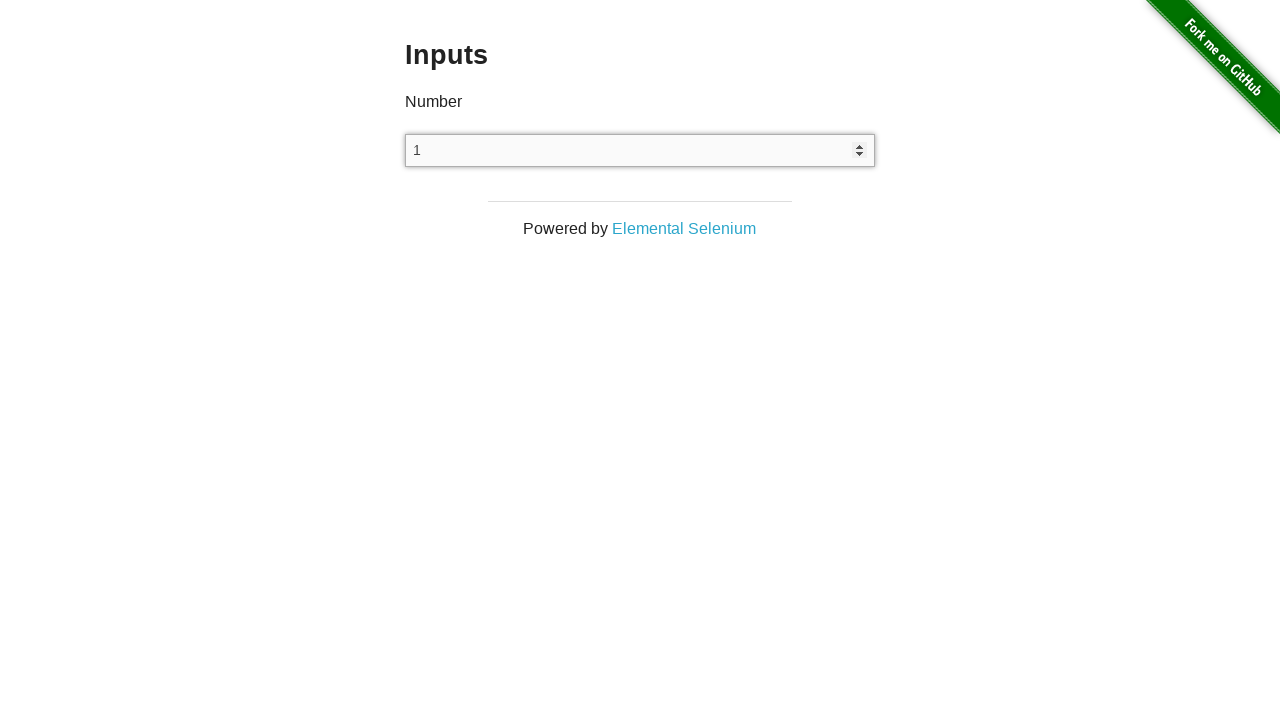

Verified that the input value incremented to 1
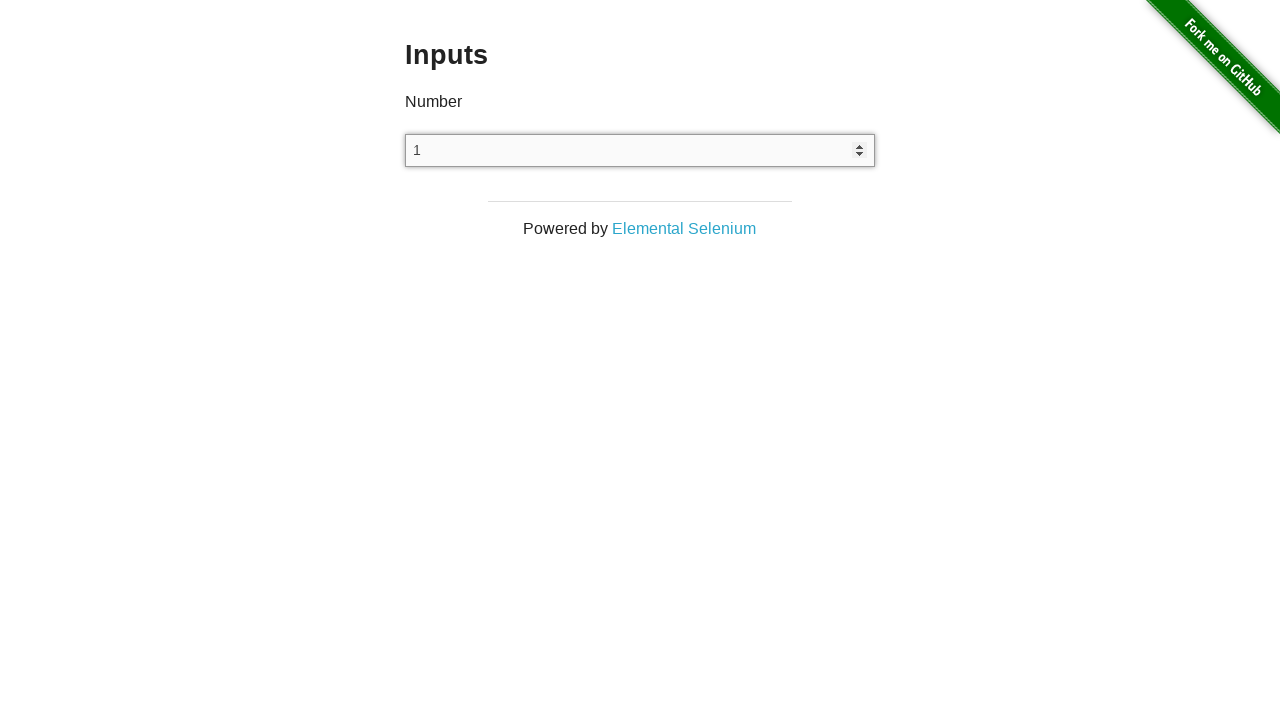

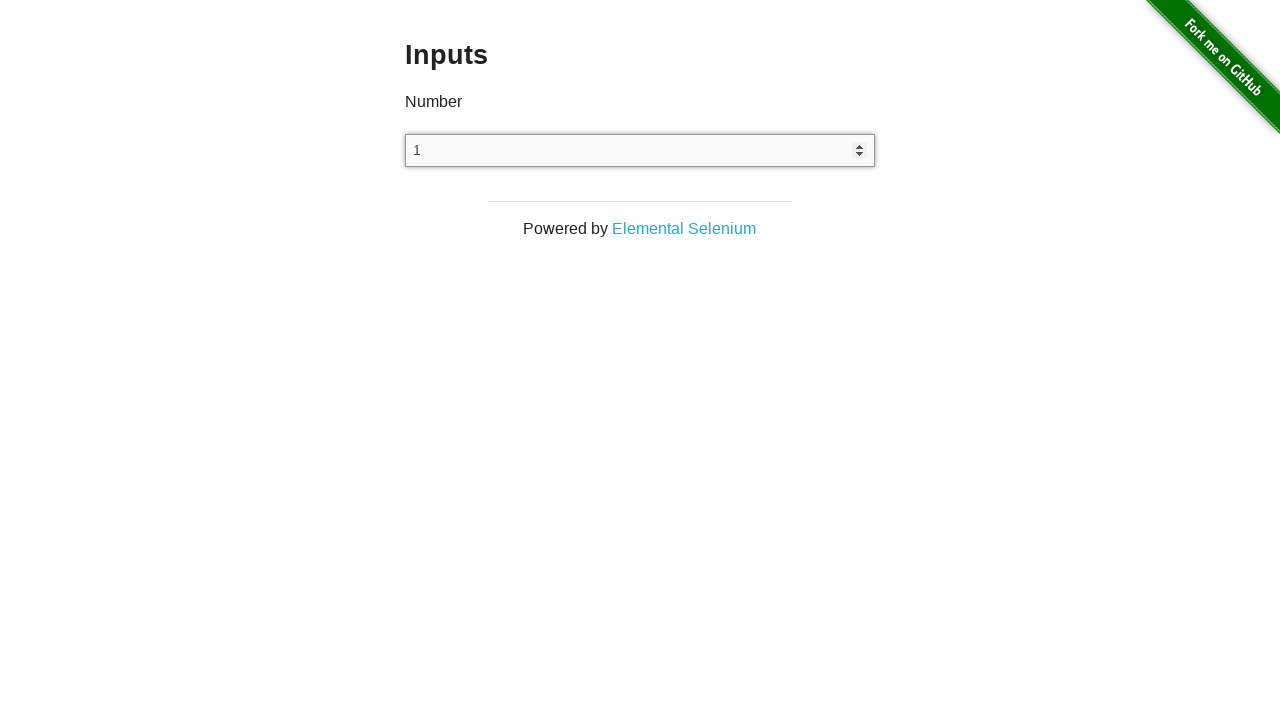